Tests that toggling a checkbox changes its checked state

Starting URL: https://artoftesting.com/samplesiteforselenium

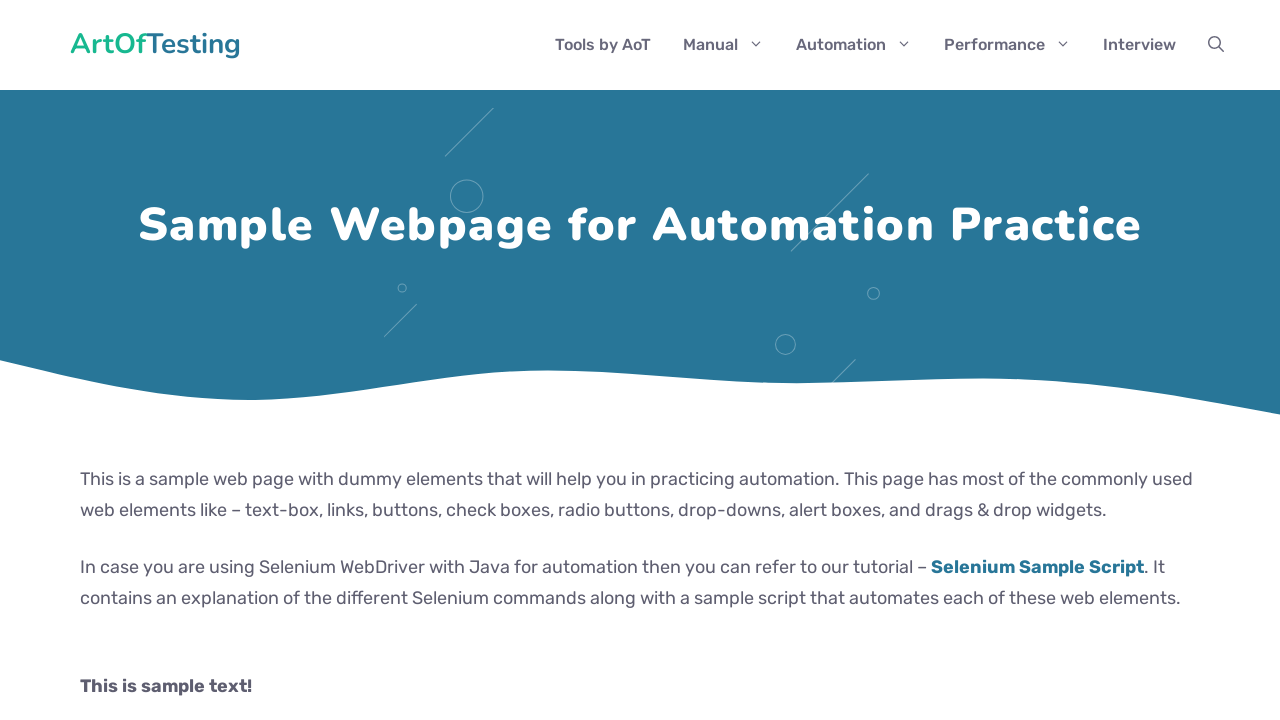

Retrieved initial checked state of .Automation checkbox
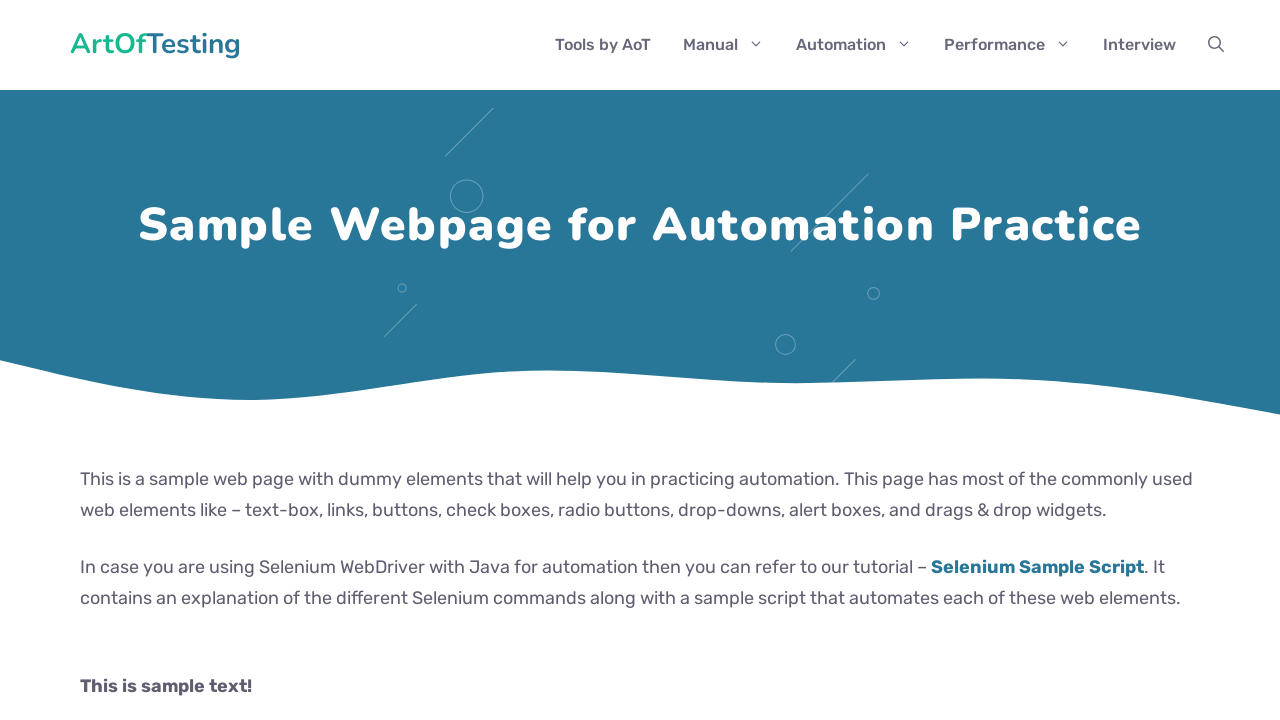

Clicked .Automation checkbox to toggle its state at (86, 360) on .Automation
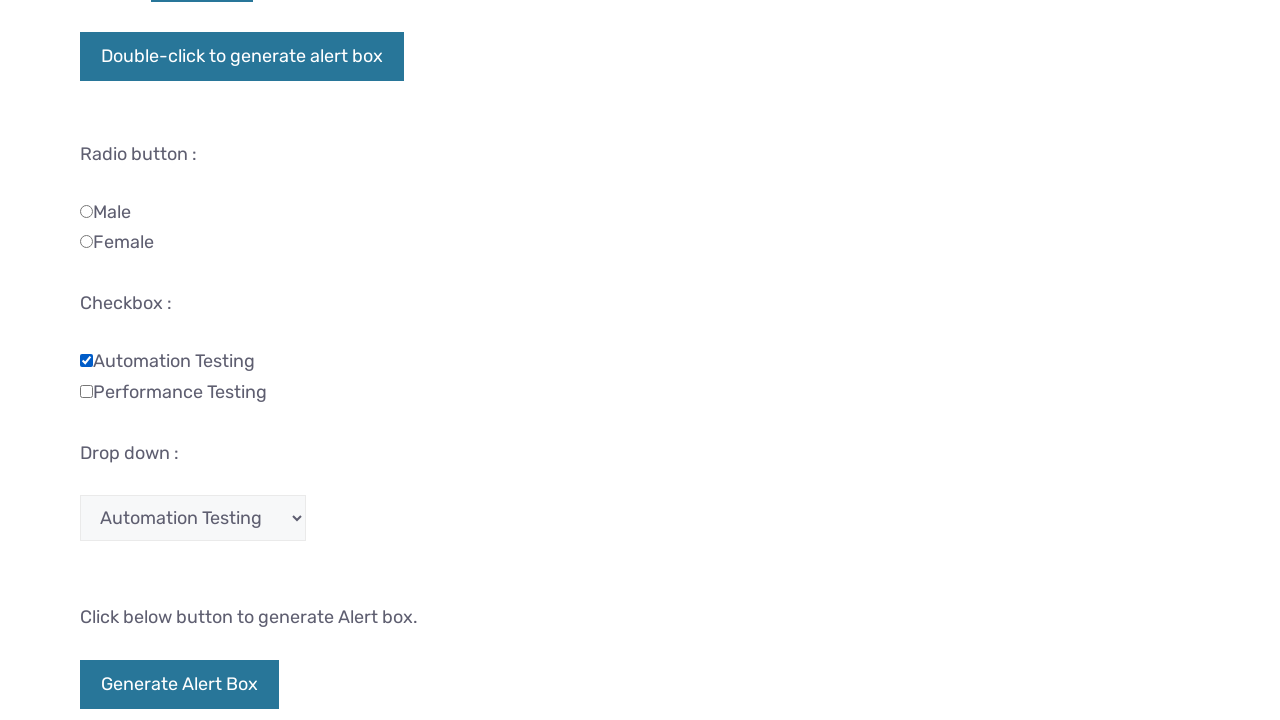

Retrieved new checked state of .Automation checkbox after toggle
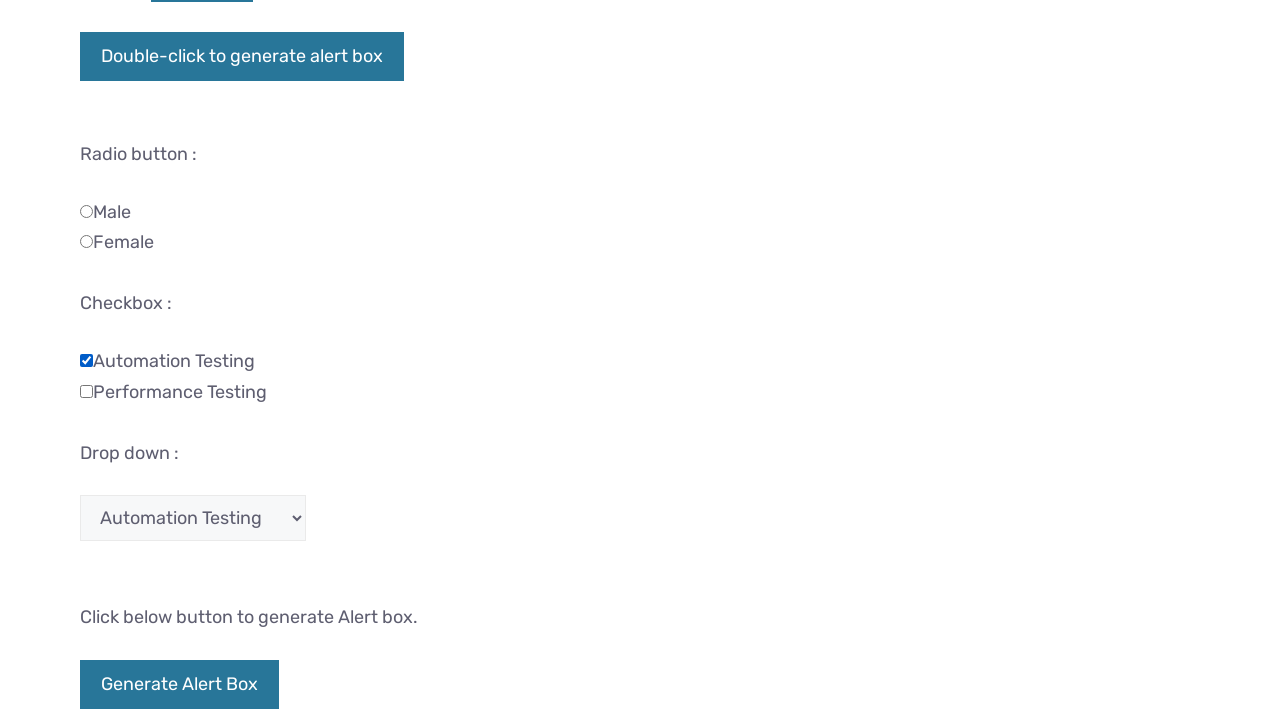

Verified that checkbox state changed from initial state
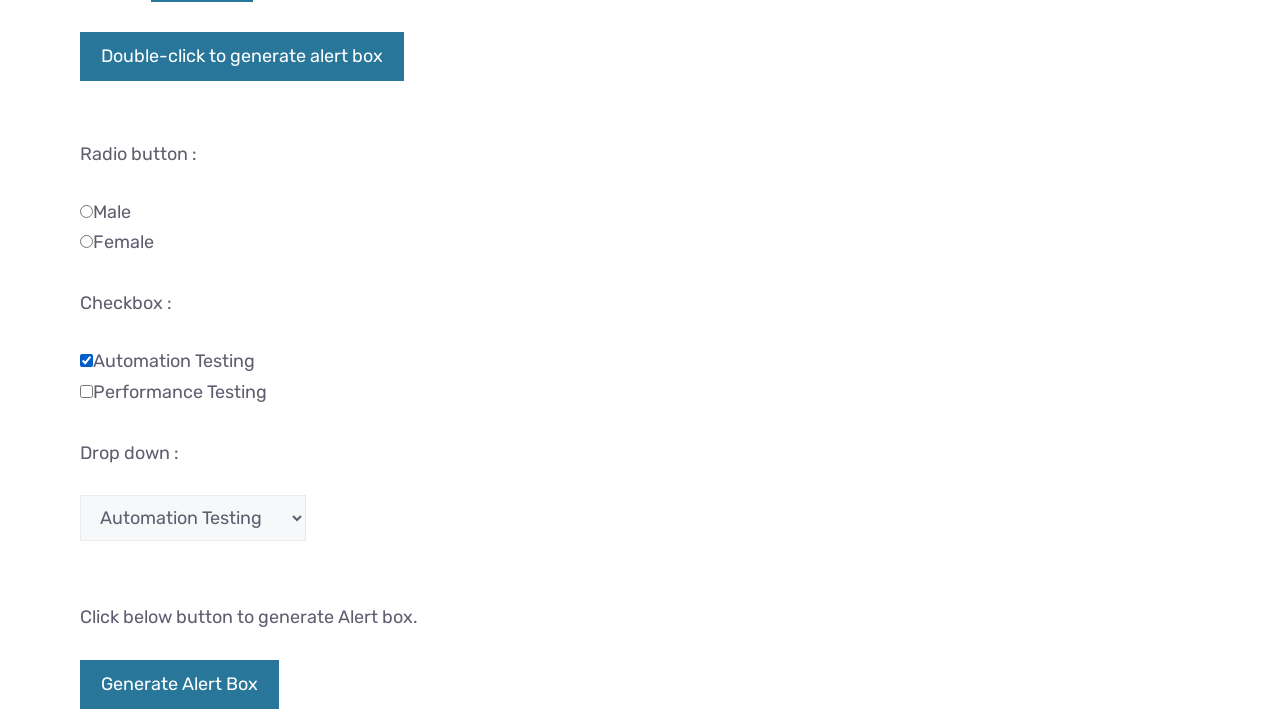

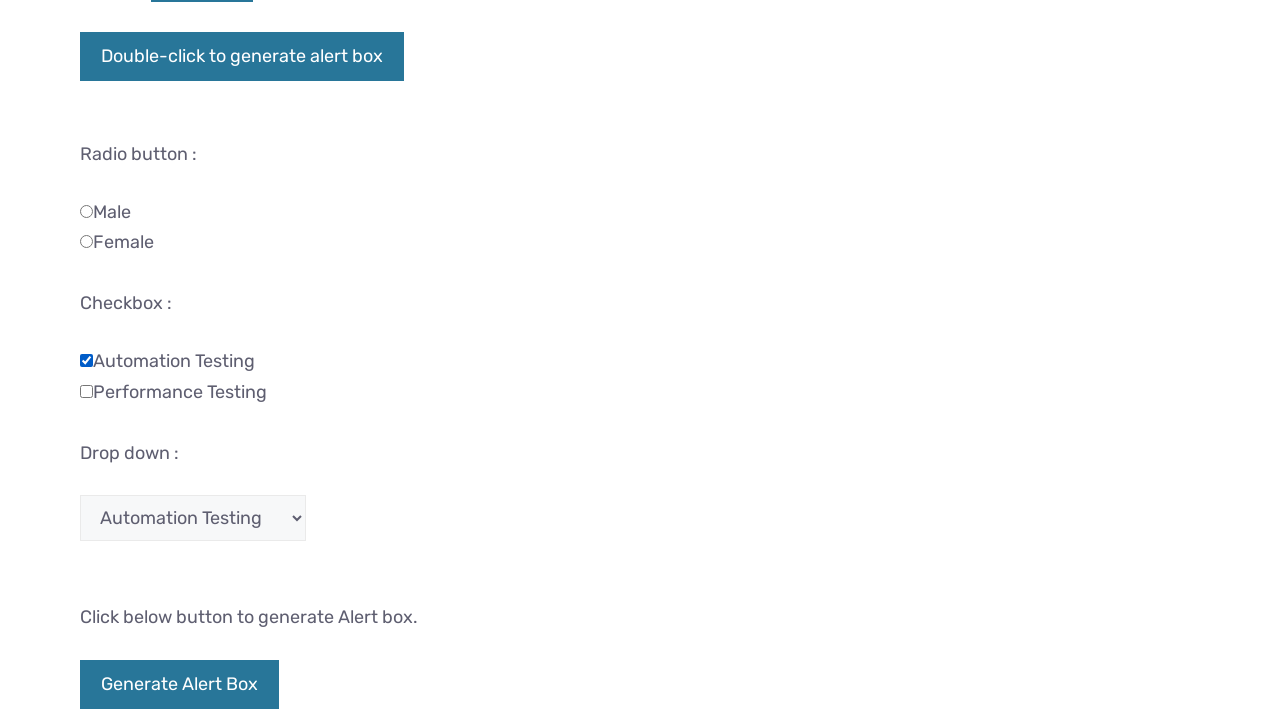